Tests drag and drop functionality by dragging an element and dropping it onto a target element within an iframe

Starting URL: https://jqueryui.com/droppable/

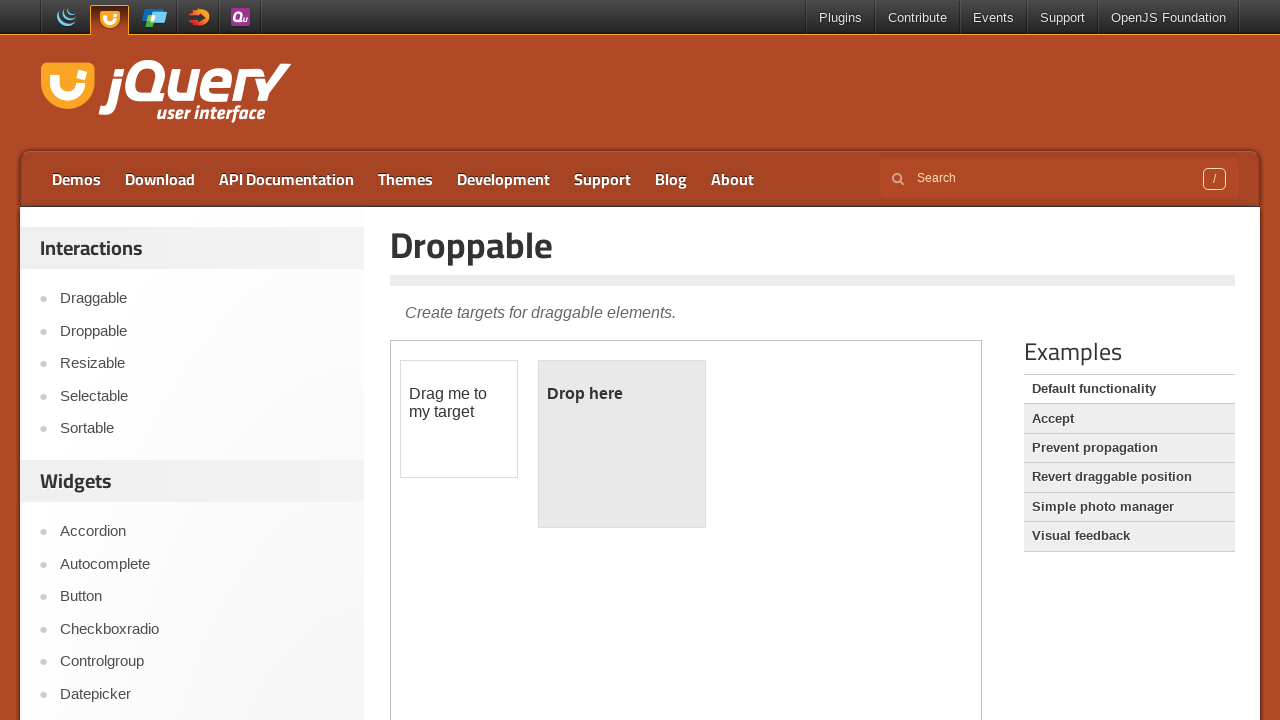

Located iframe with demo-frame class
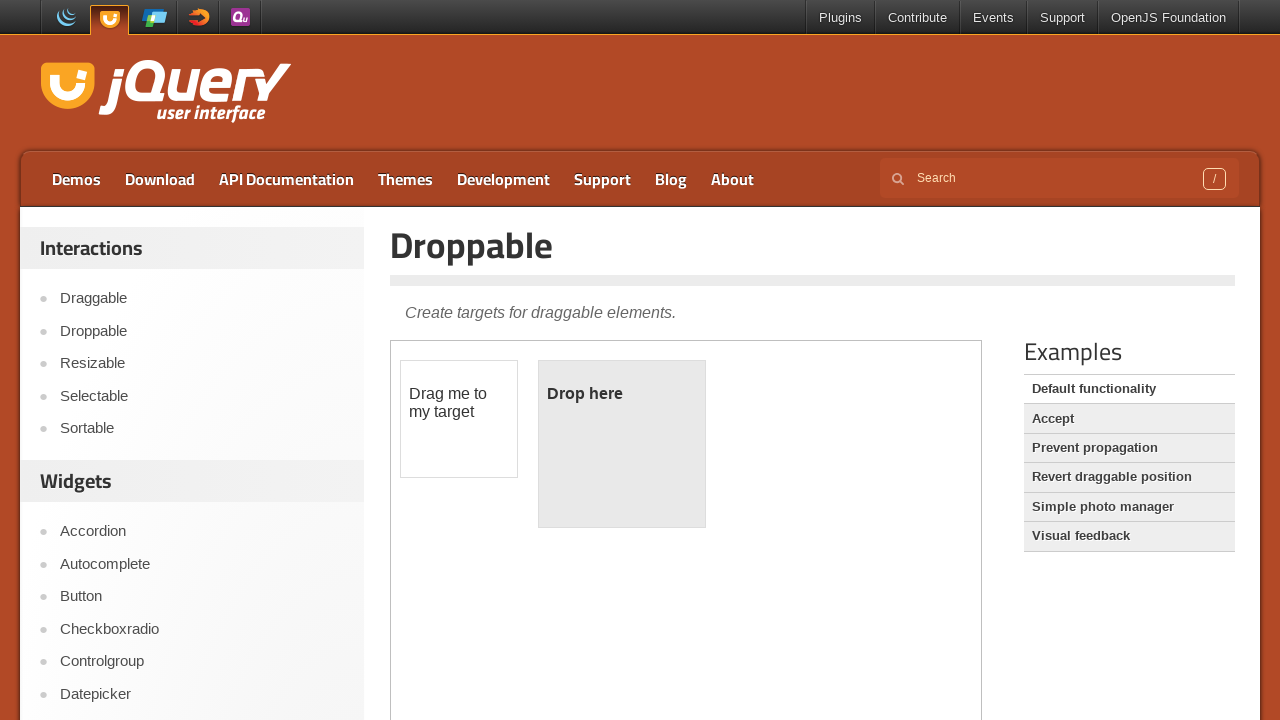

Located draggable element with id 'draggable'
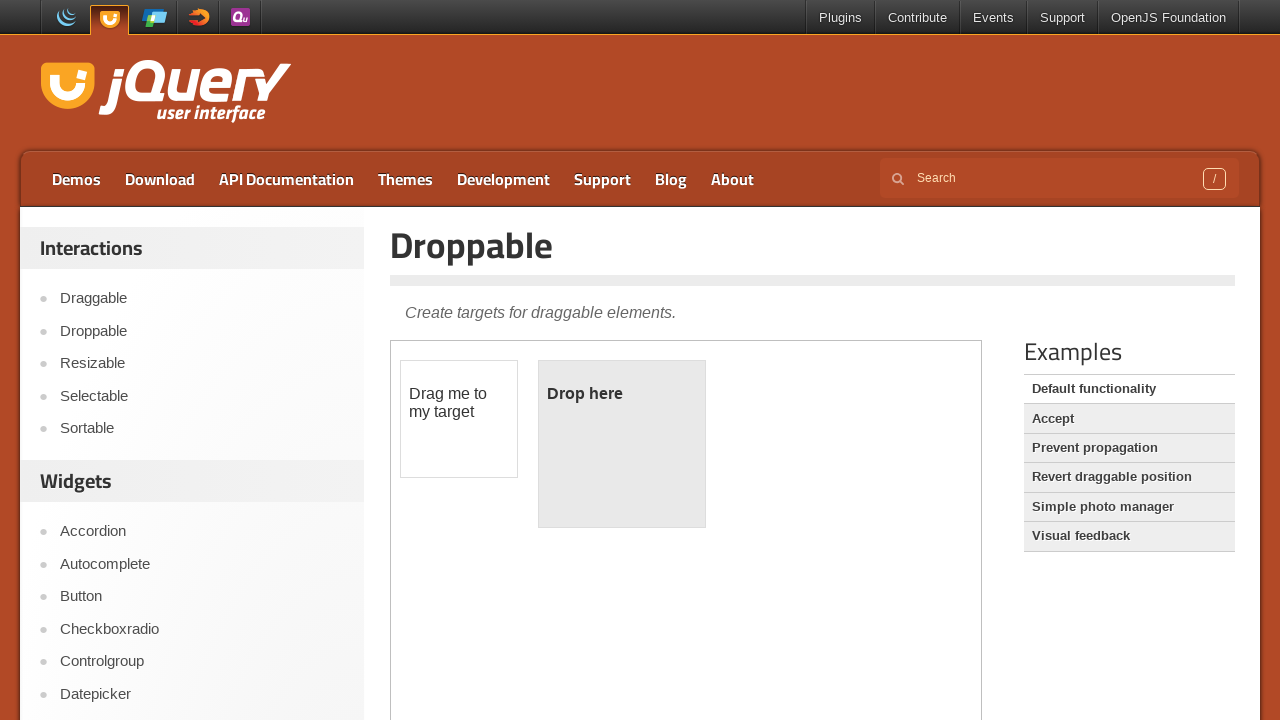

Located droppable element with id 'droppable'
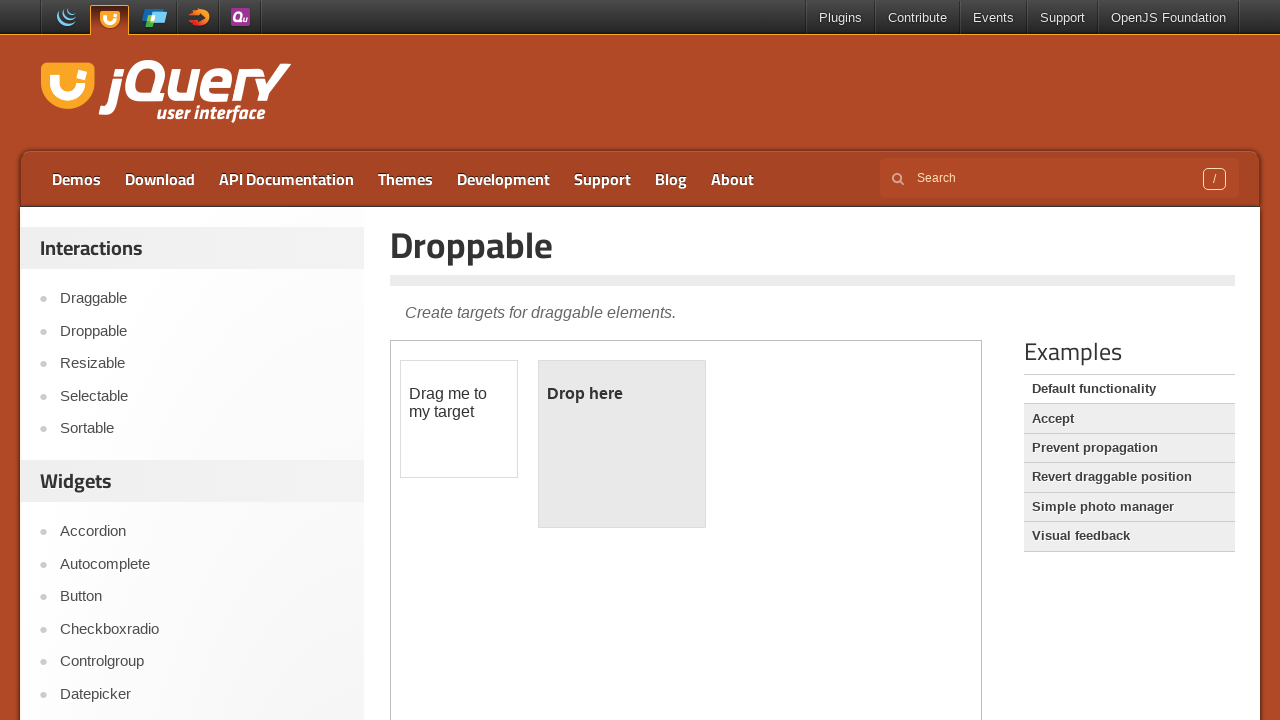

Dragged draggable element onto droppable target element at (622, 444)
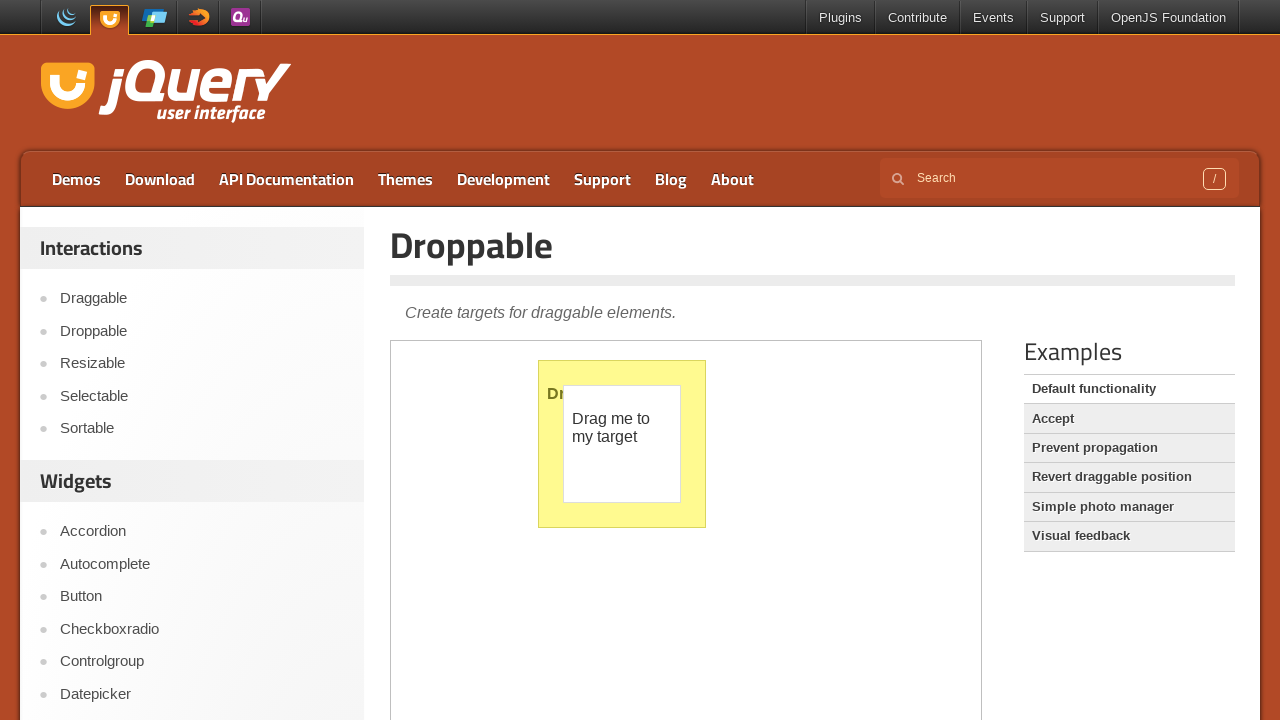

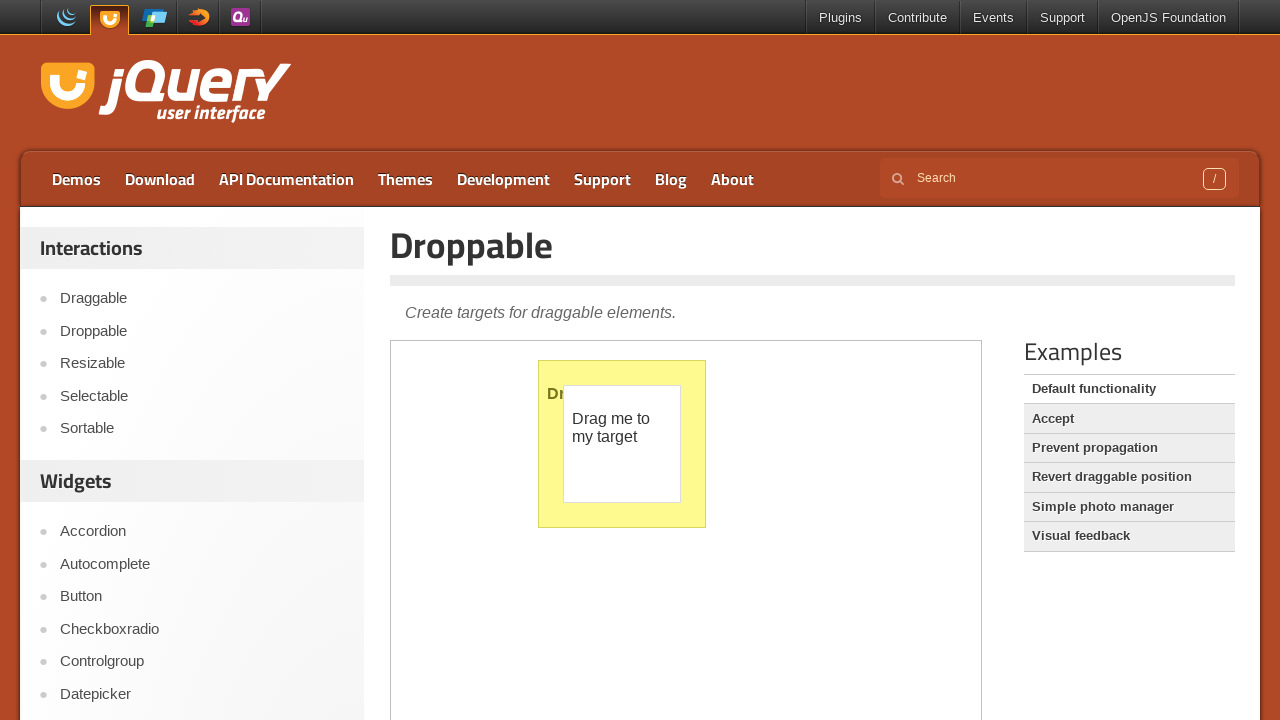